Tests handling a simple JavaScript alert dialog by clicking a button that triggers an alert and accepting it.

Starting URL: https://testautomationpractice.blogspot.com/

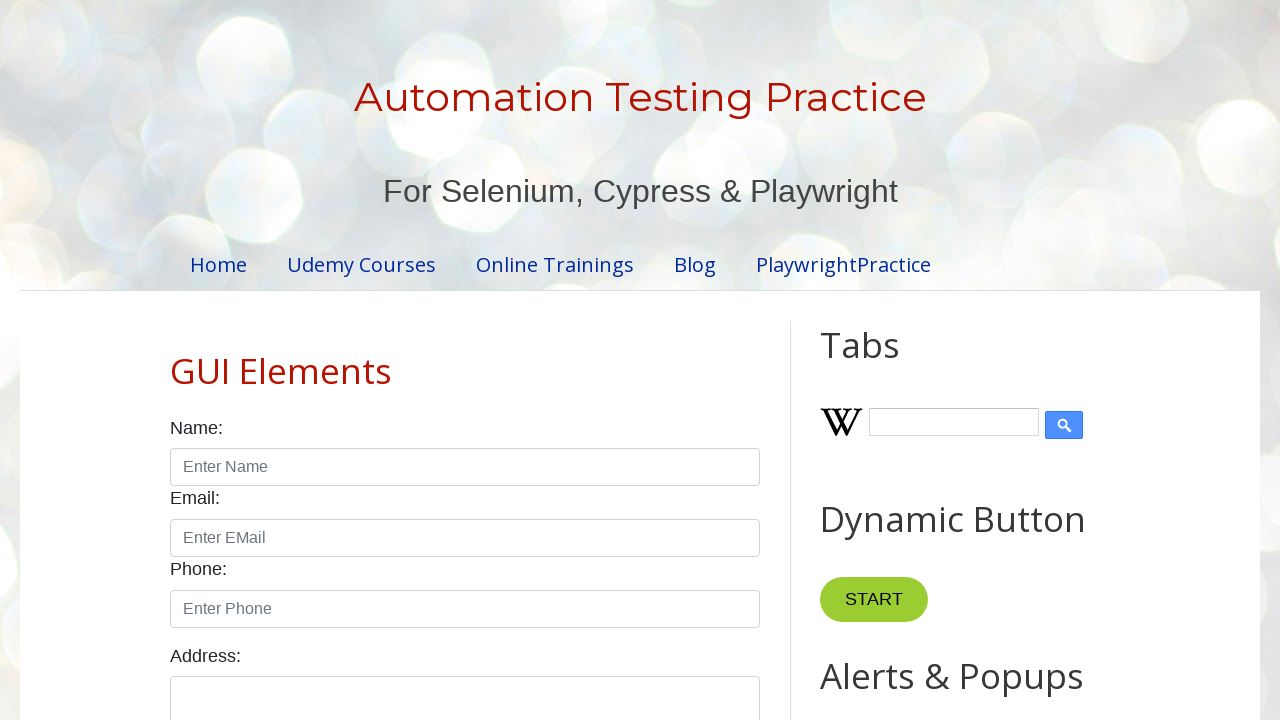

Set up dialog handler to accept alerts
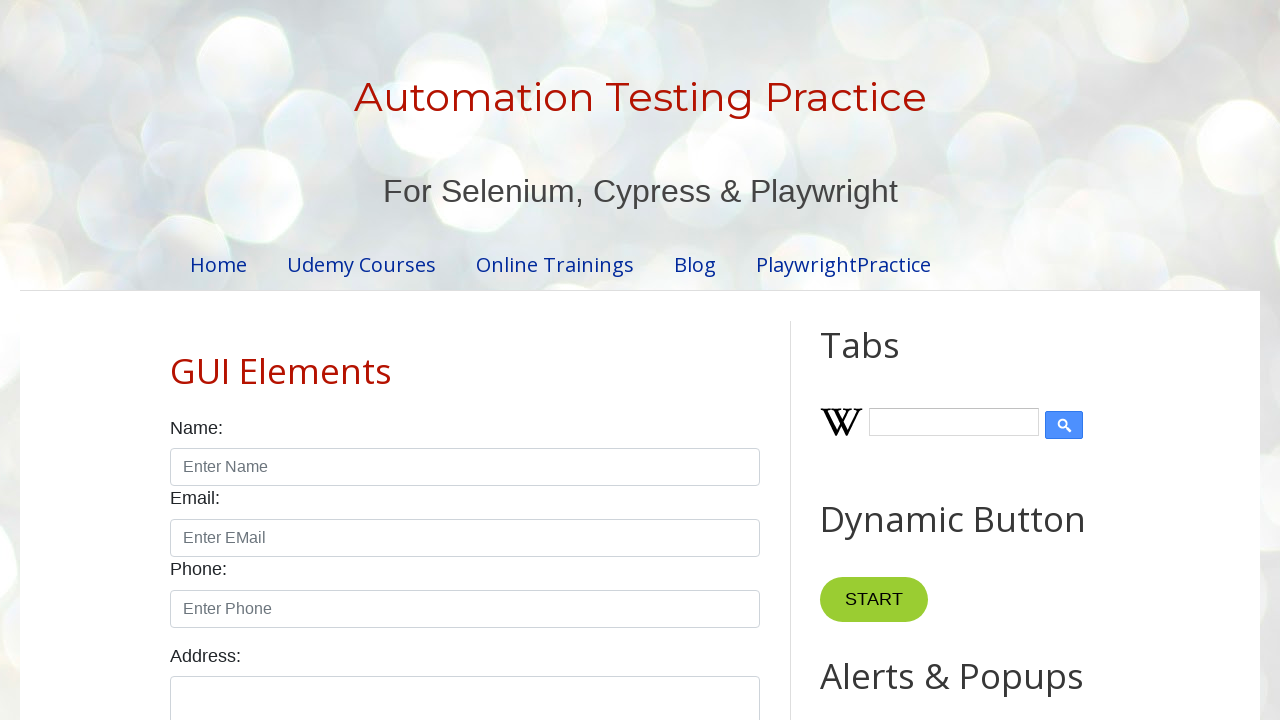

Clicked button to trigger alert dialog at (888, 361) on xpath=//button[@onclick='myFunctionAlert()']
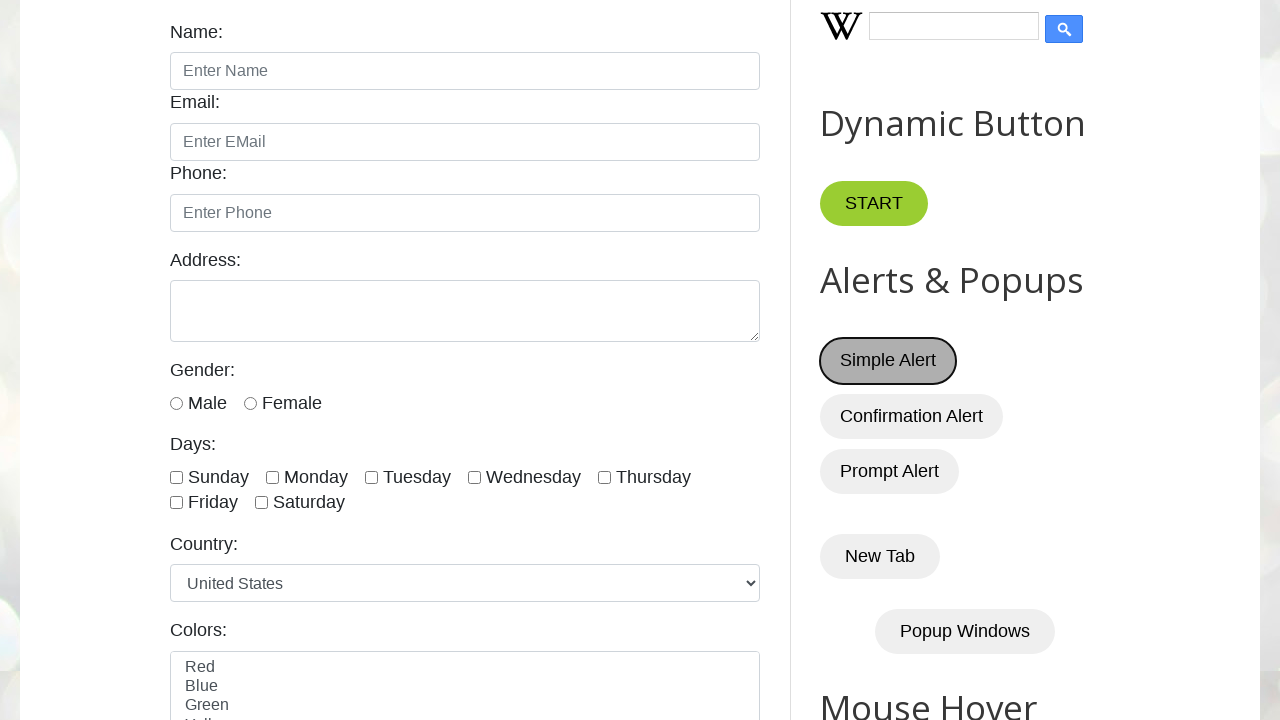

Waited for alert dialog to be processed
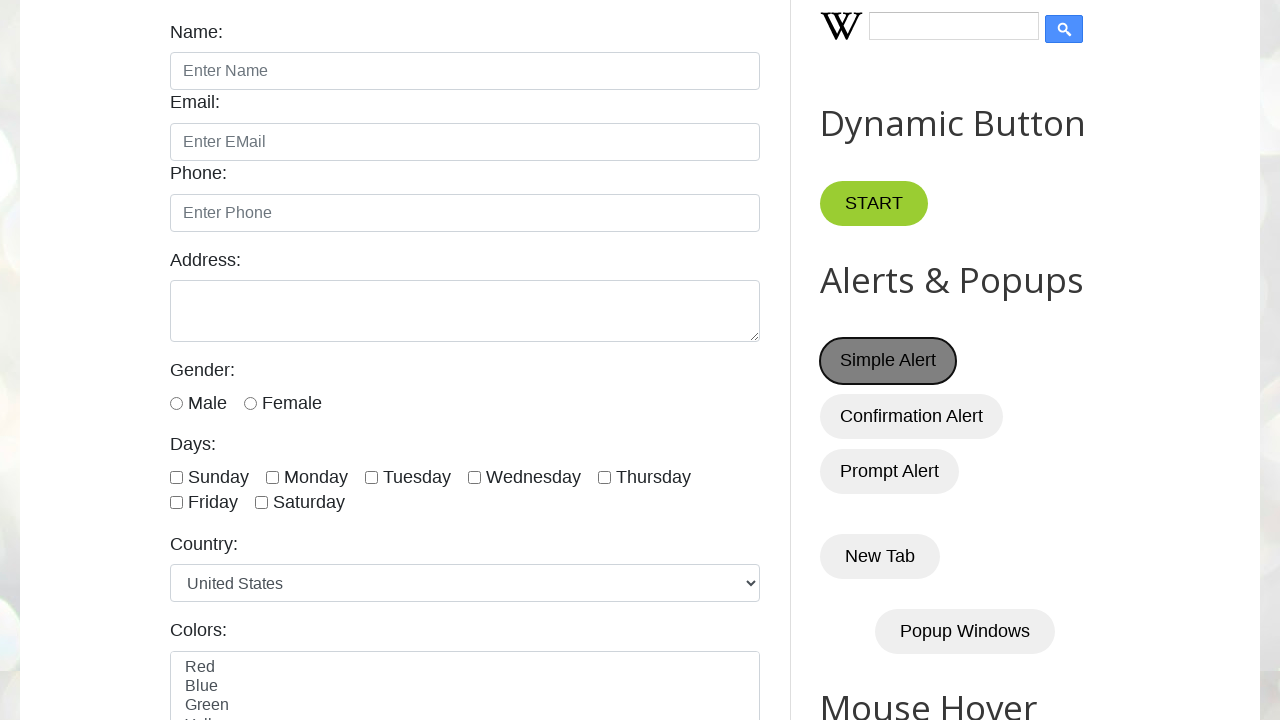

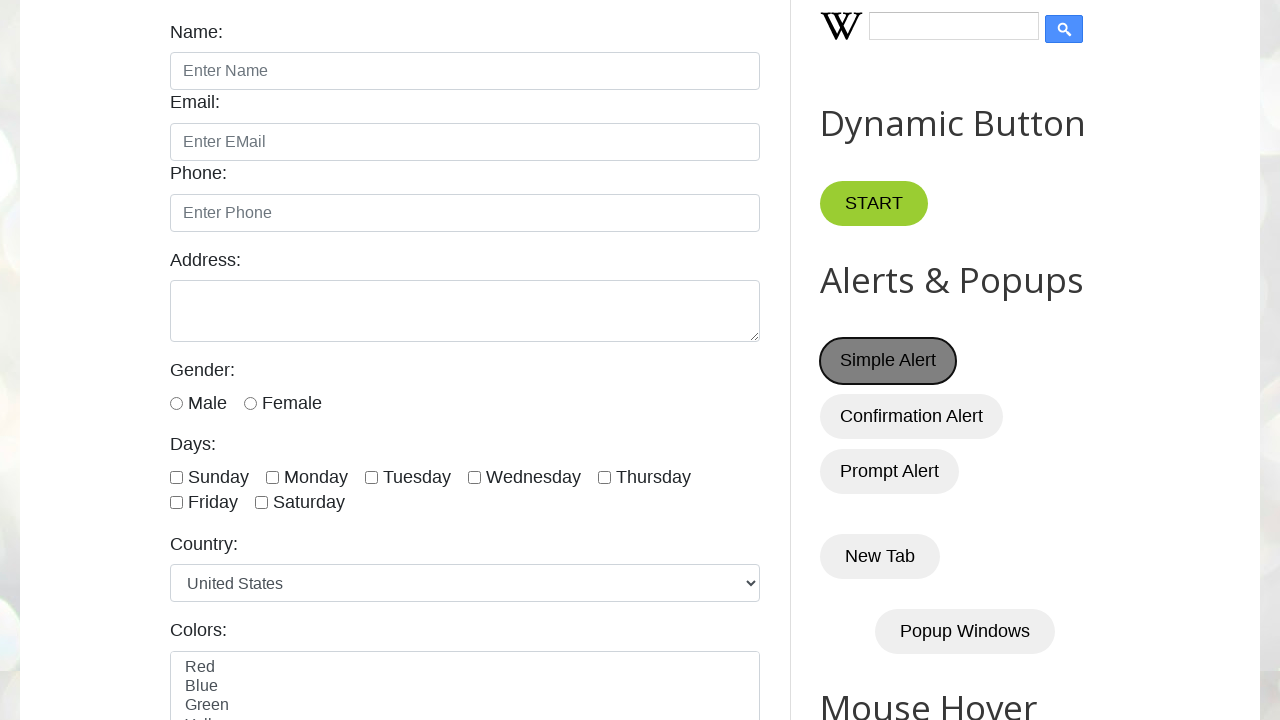